Tests filtering to display only active (non-completed) todo items.

Starting URL: https://demo.playwright.dev/todomvc

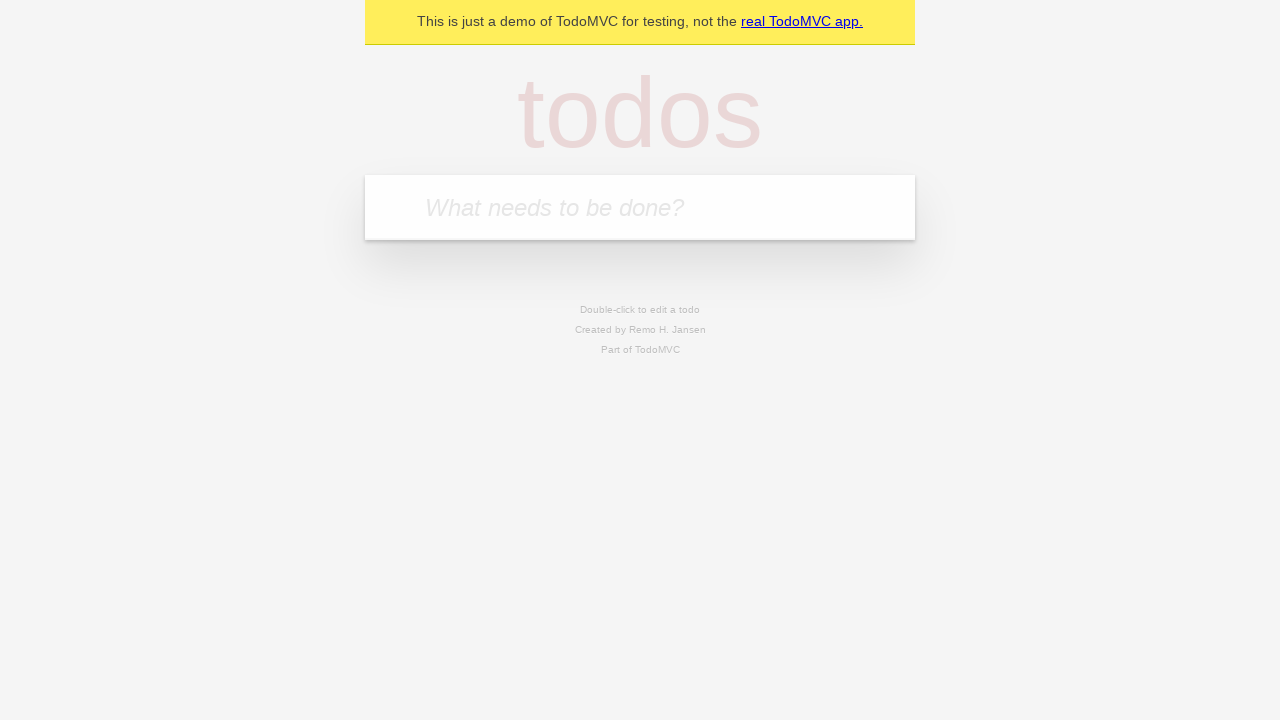

Filled todo input with 'buy some cheese' on internal:attr=[placeholder="What needs to be done?"i]
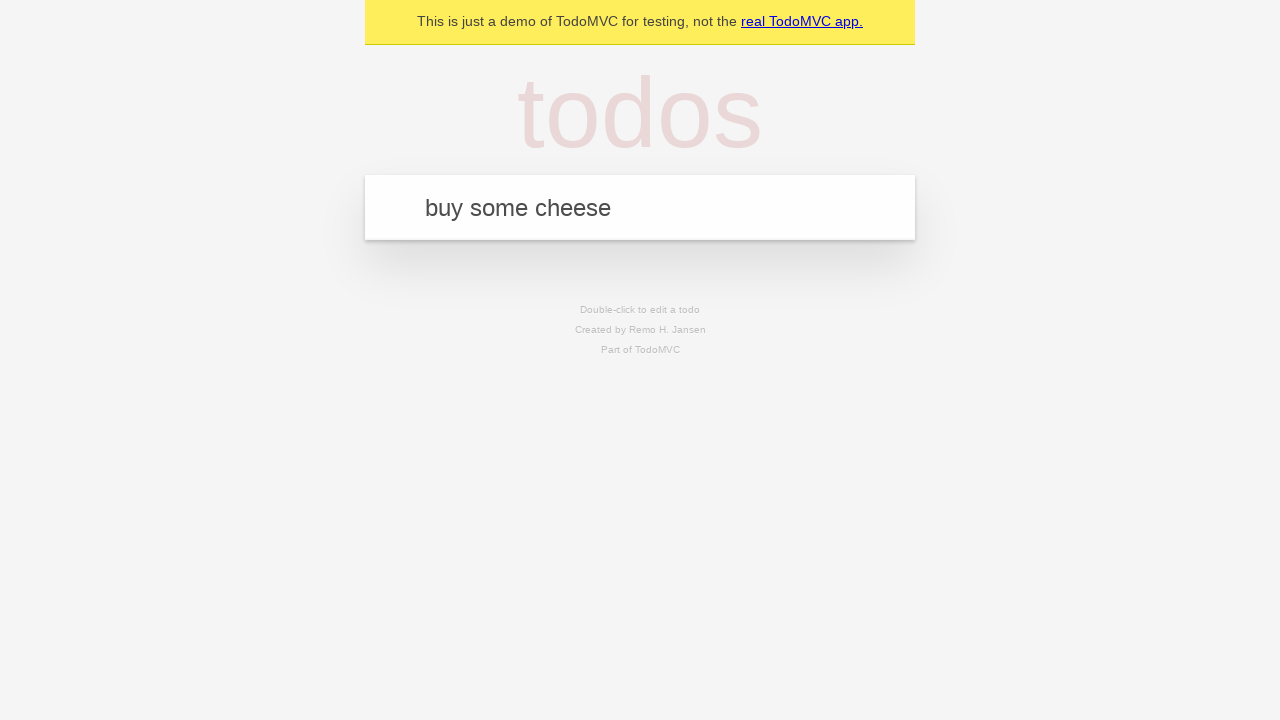

Pressed Enter to add first todo on internal:attr=[placeholder="What needs to be done?"i]
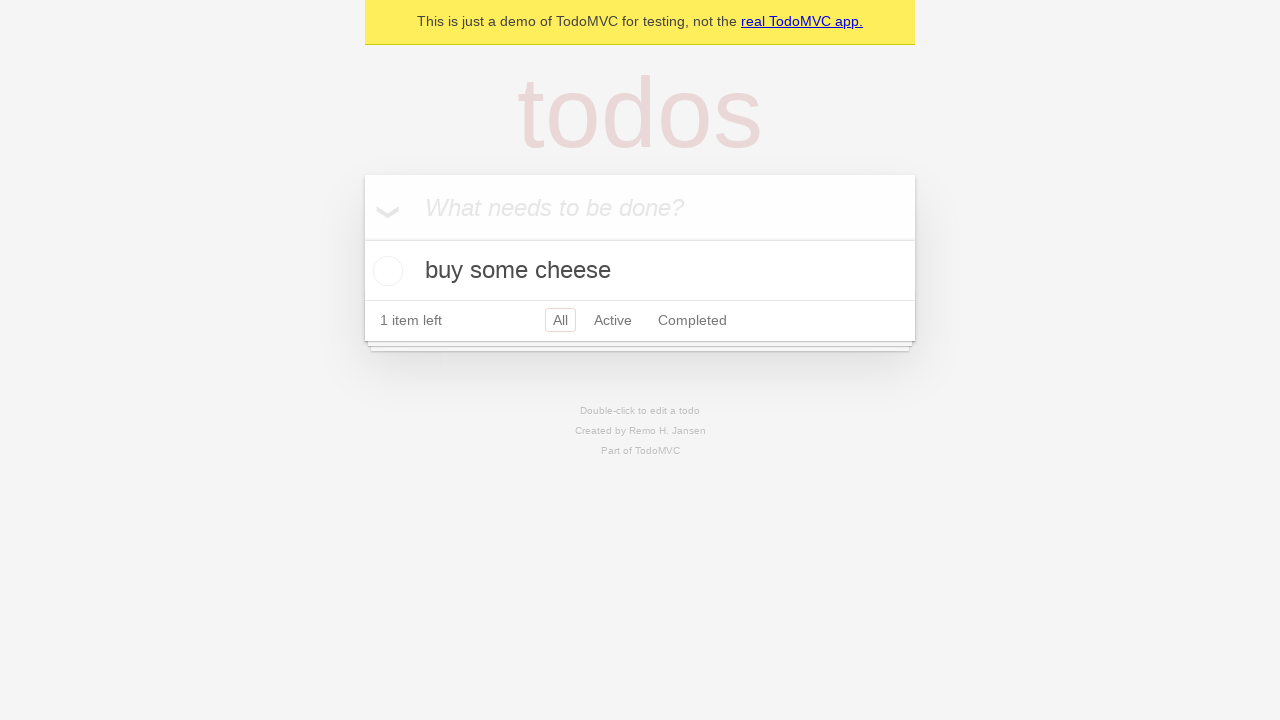

Filled todo input with 'feed the cat' on internal:attr=[placeholder="What needs to be done?"i]
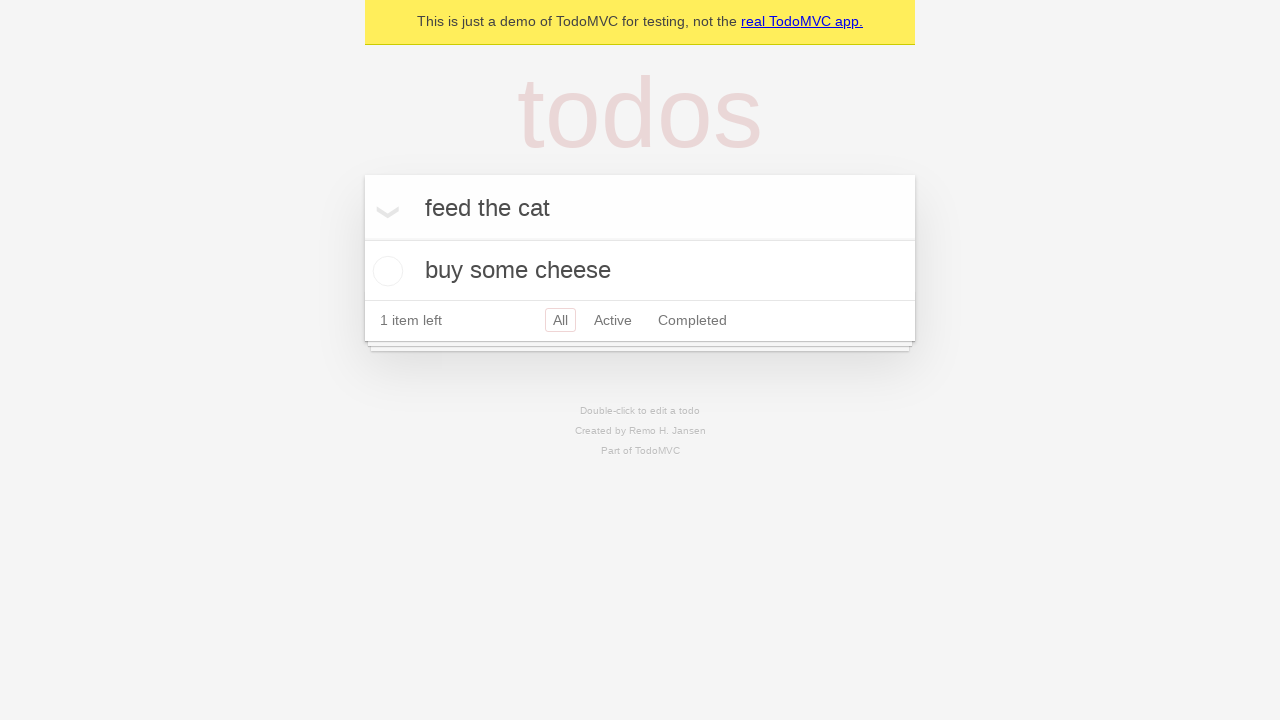

Pressed Enter to add second todo on internal:attr=[placeholder="What needs to be done?"i]
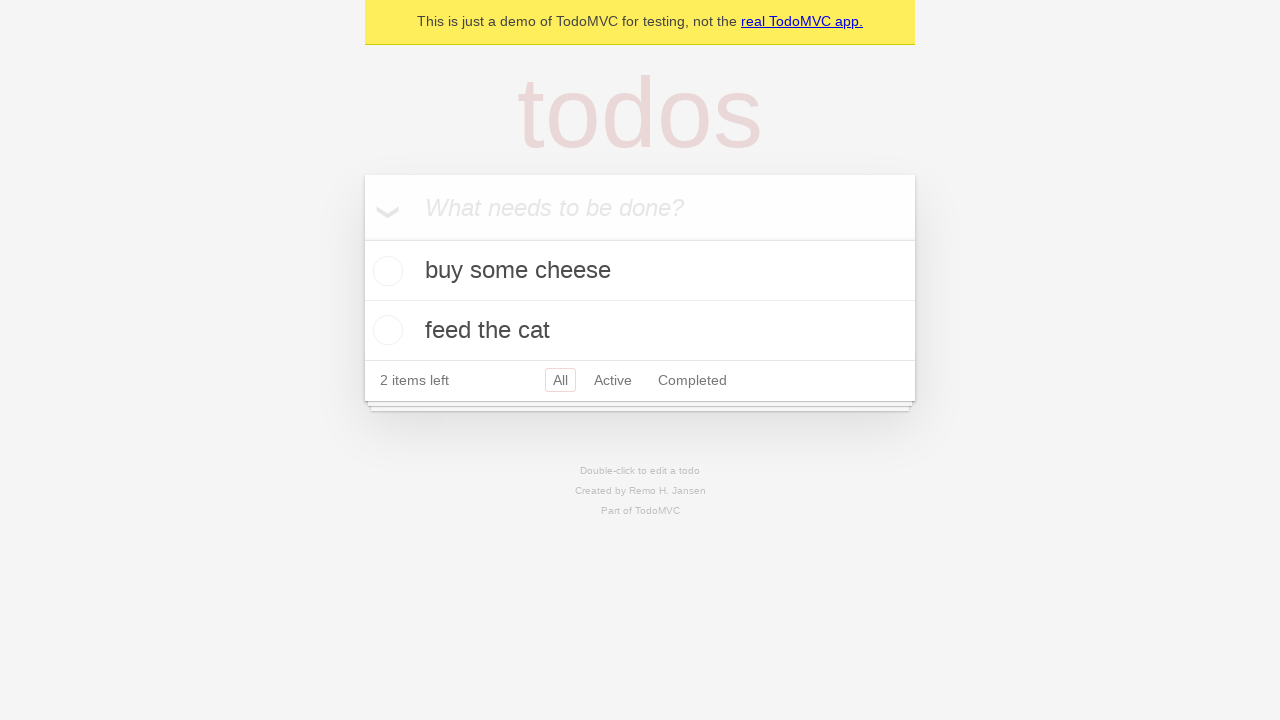

Filled todo input with 'book a doctors appointment' on internal:attr=[placeholder="What needs to be done?"i]
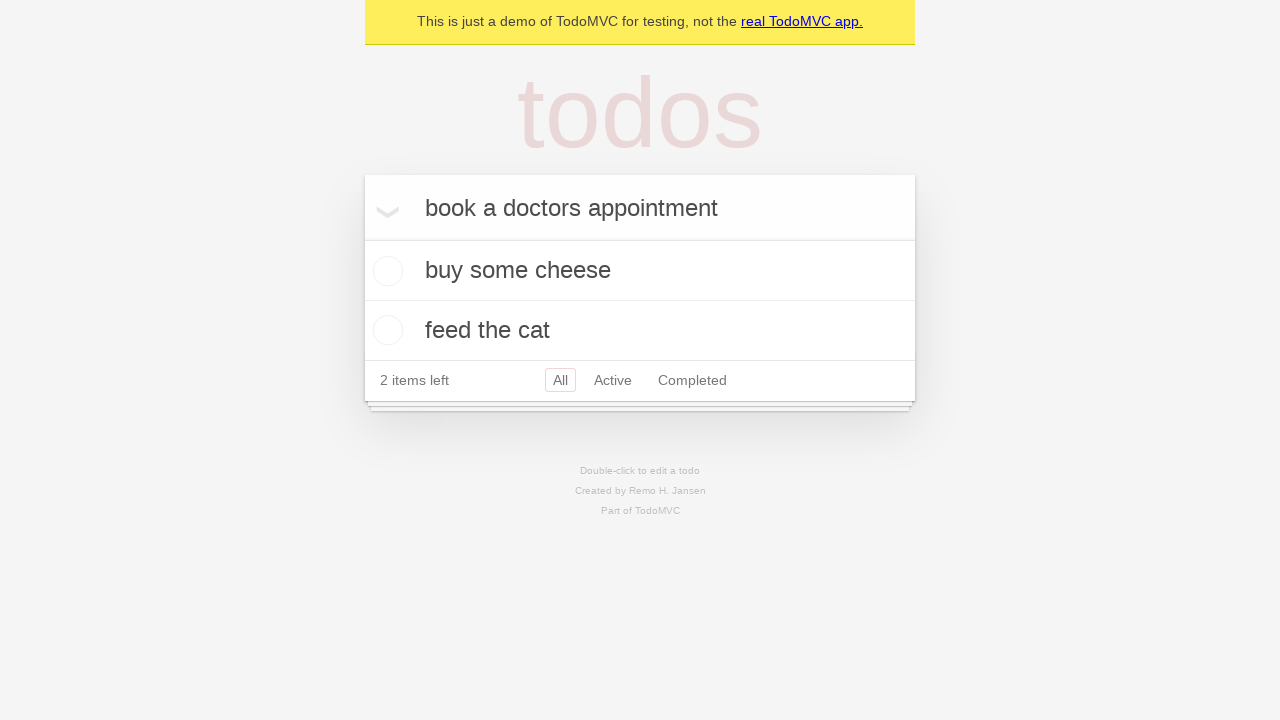

Pressed Enter to add third todo on internal:attr=[placeholder="What needs to be done?"i]
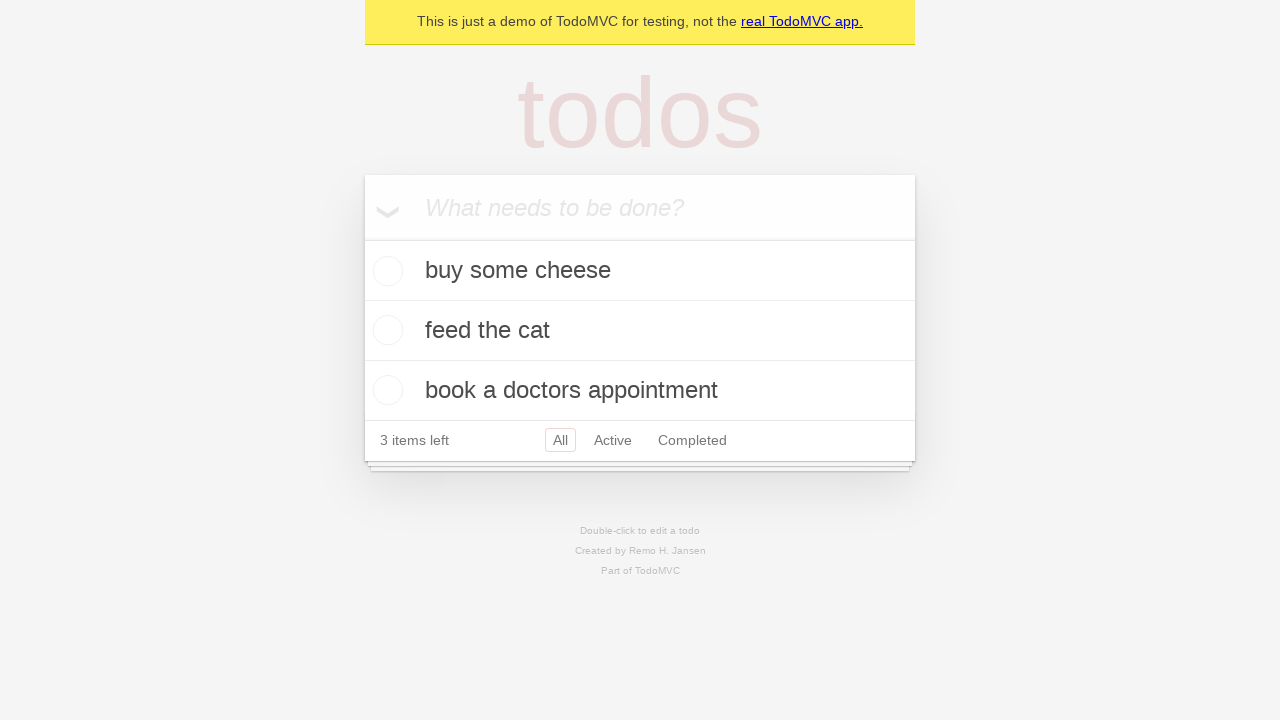

Checked the second todo item (feed the cat) at (385, 330) on [data-testid='todo-item'] >> nth=1 >> internal:role=checkbox
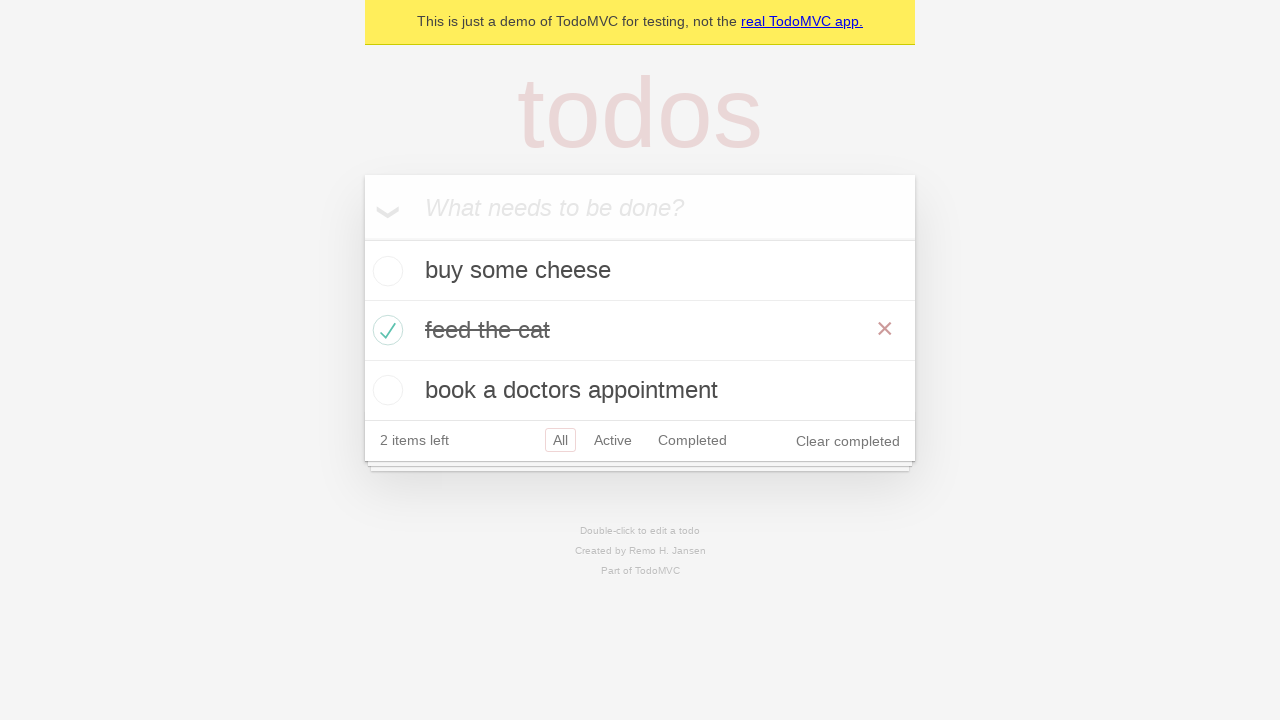

Clicked Active filter to display only active items at (613, 440) on internal:role=link[name="Active"i]
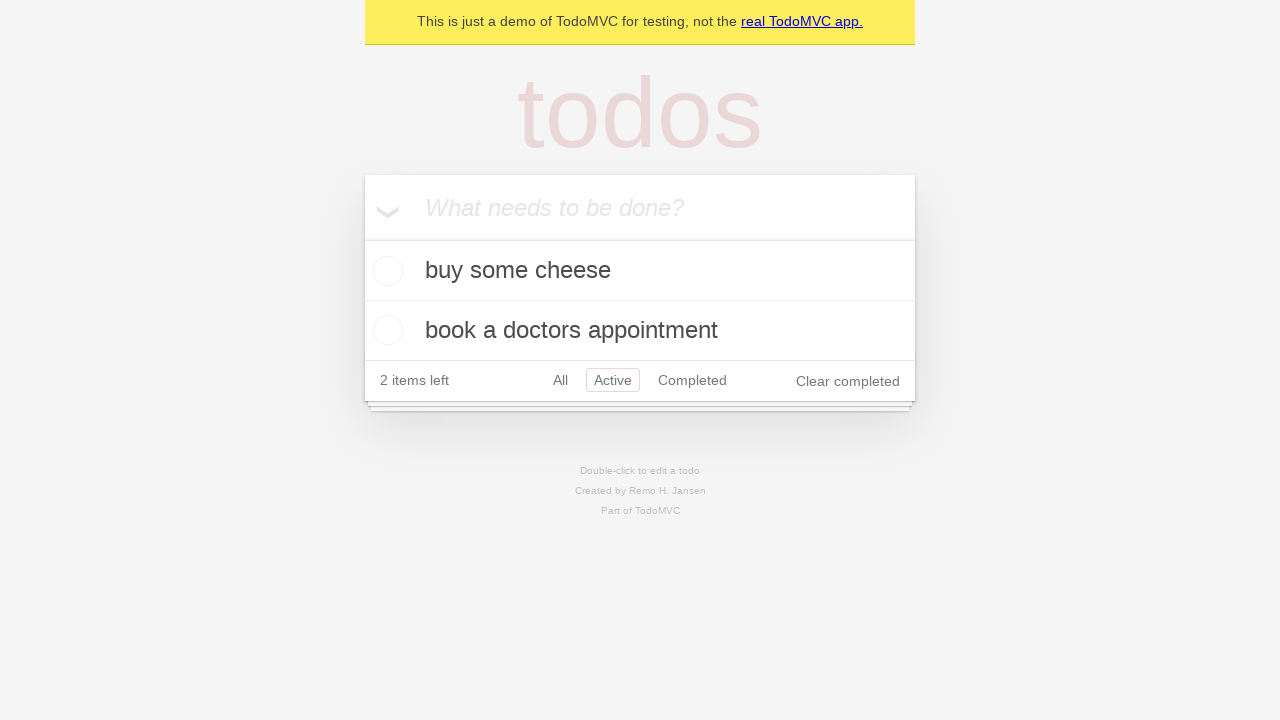

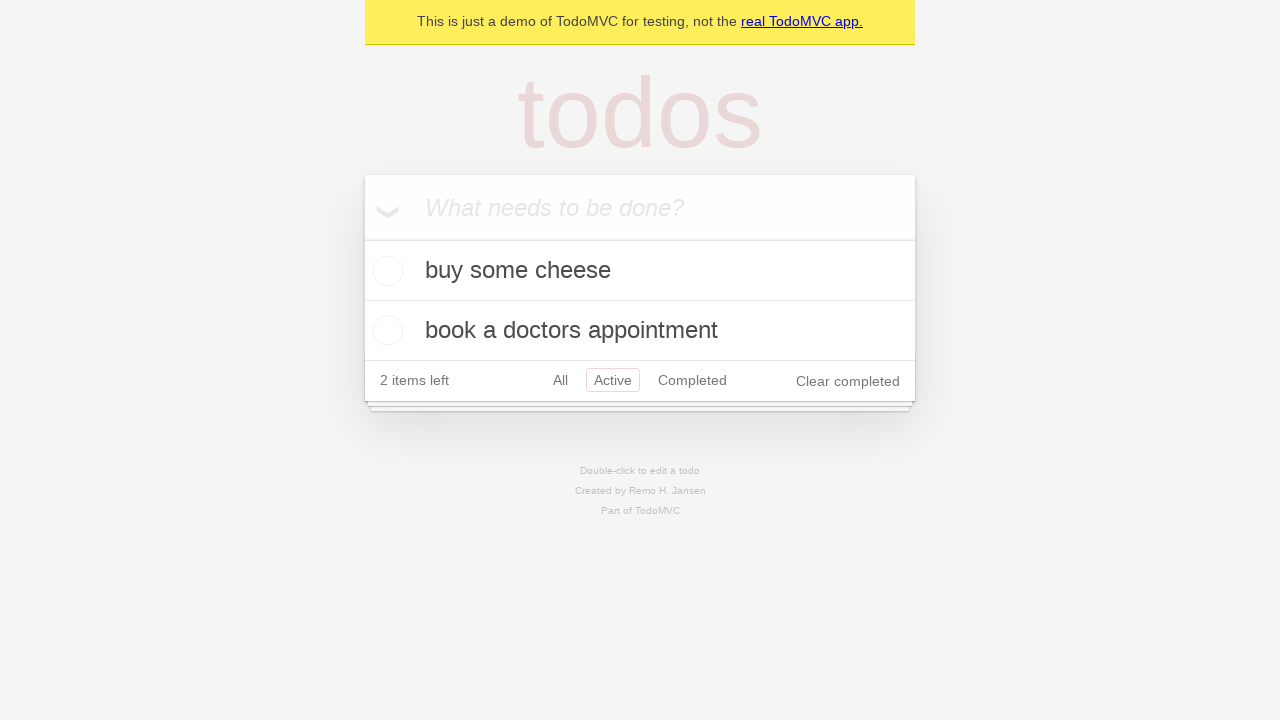